Navigates to the ScriptingLogic website

Starting URL: https://scriptinglogic.com/

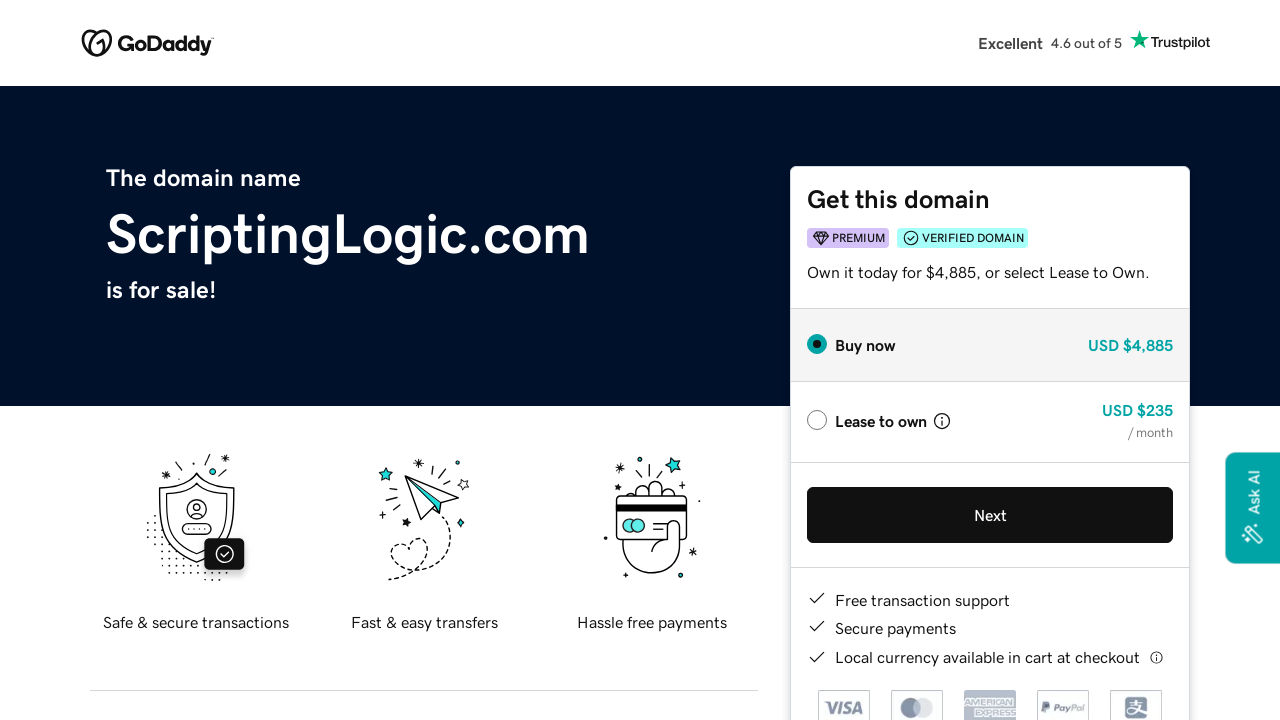

Navigated to ScriptingLogic website
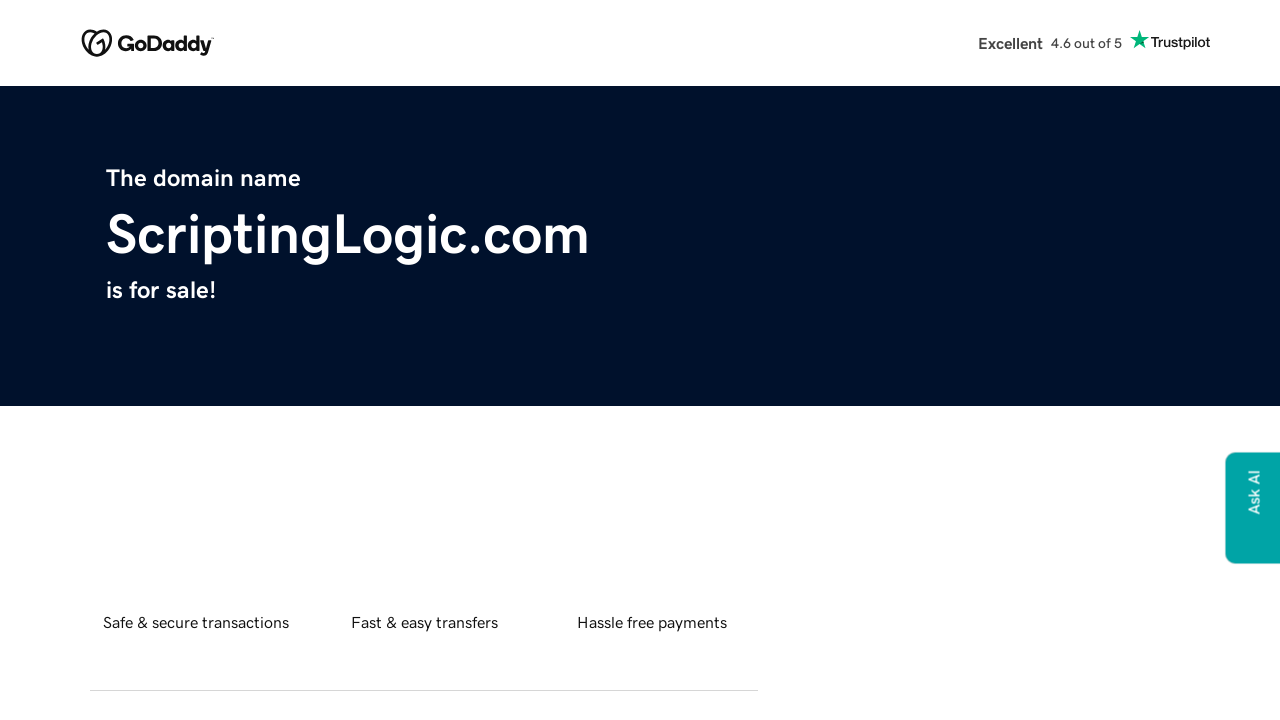

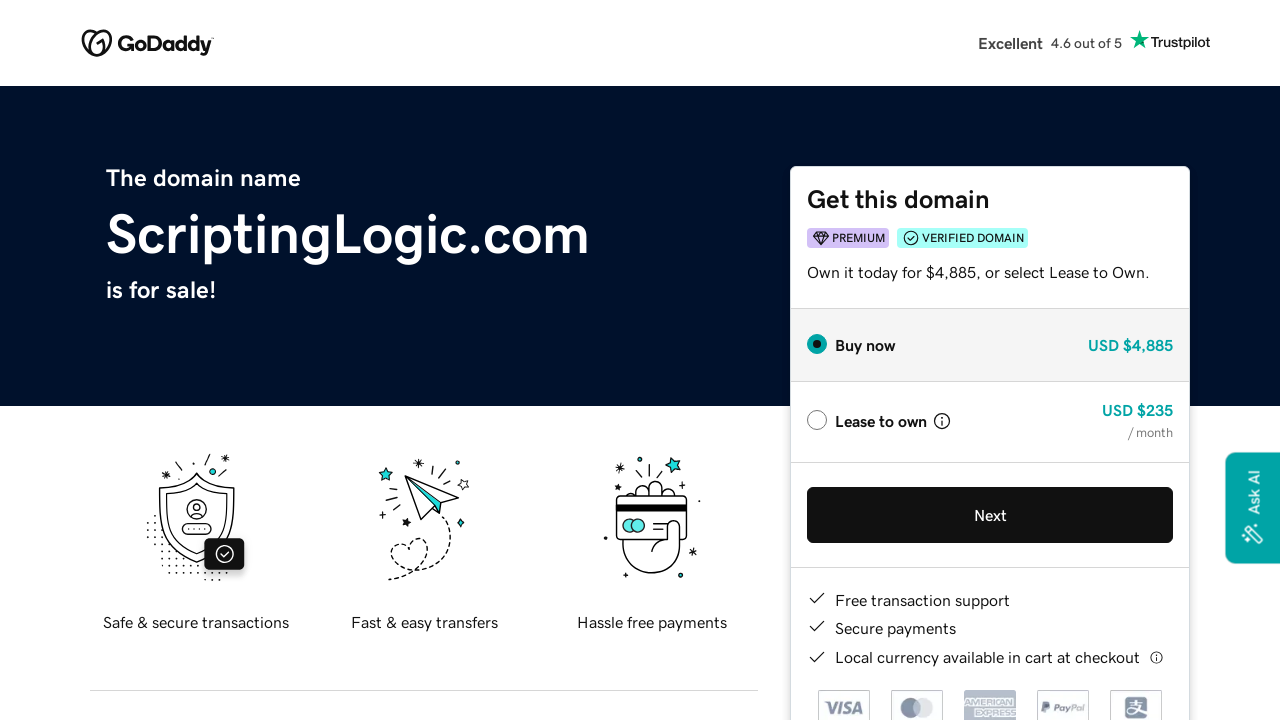